Tests file download functionality by clicking on a download link and verifying the file is downloaded

Starting URL: https://www.selenium.dev/downloads/

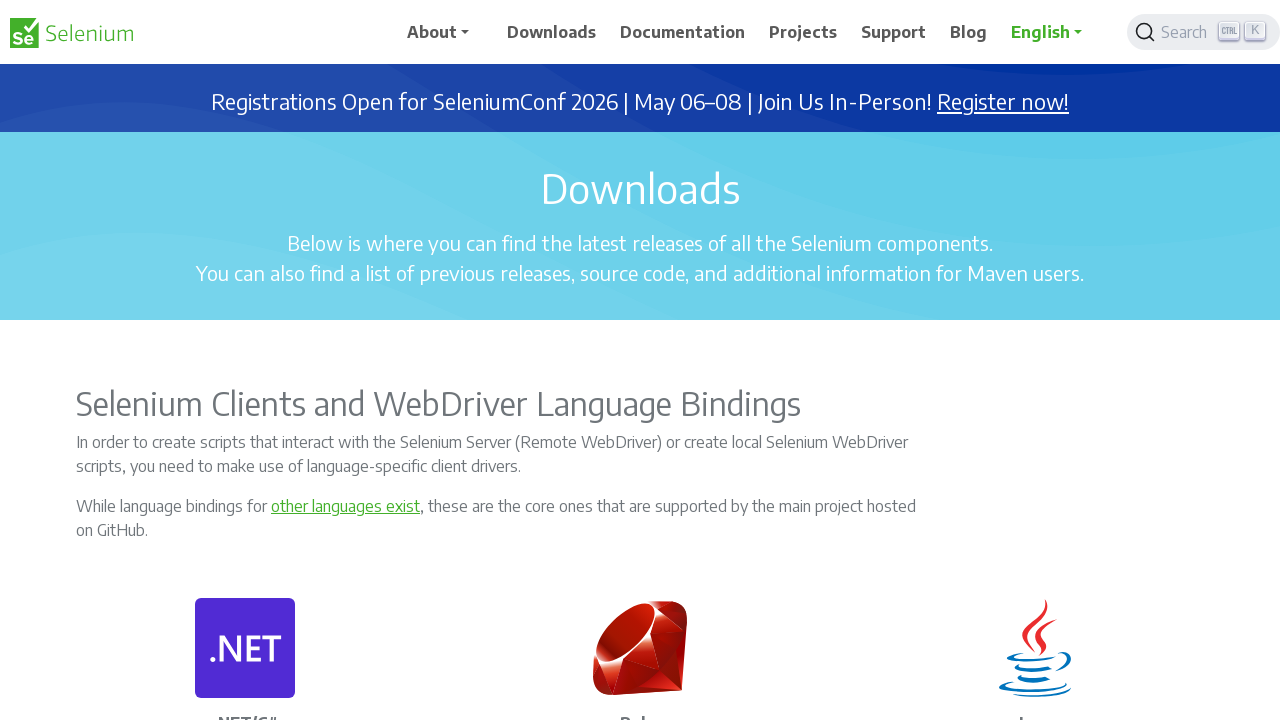

Clicked download link for 64 bit Windows IE driver at (722, 361) on text='64 bit Windows IE'
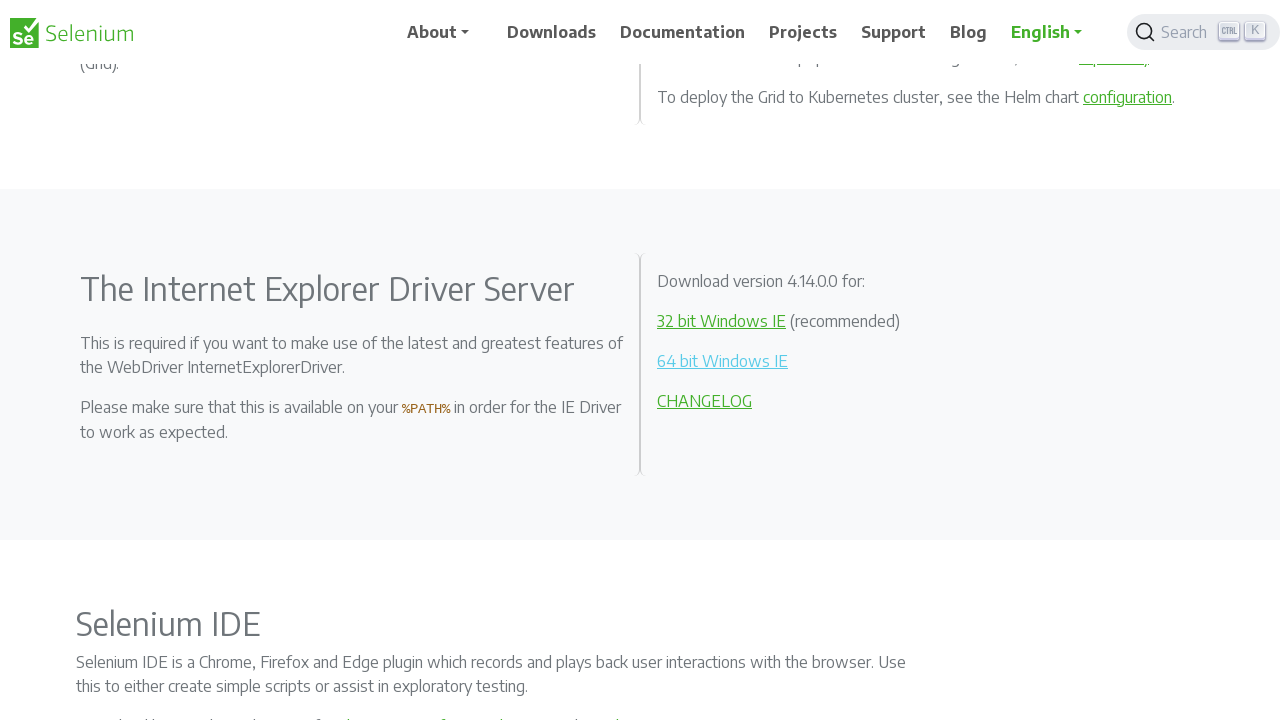

Waited 14 seconds for file download to complete
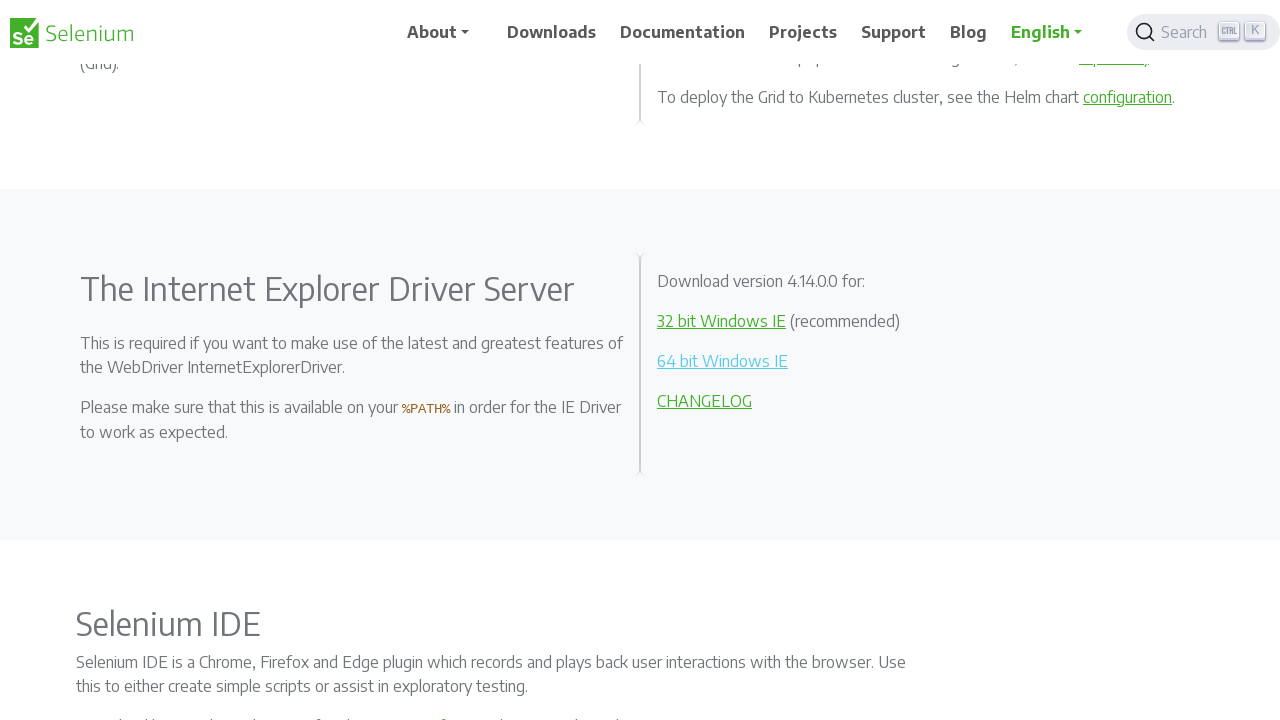

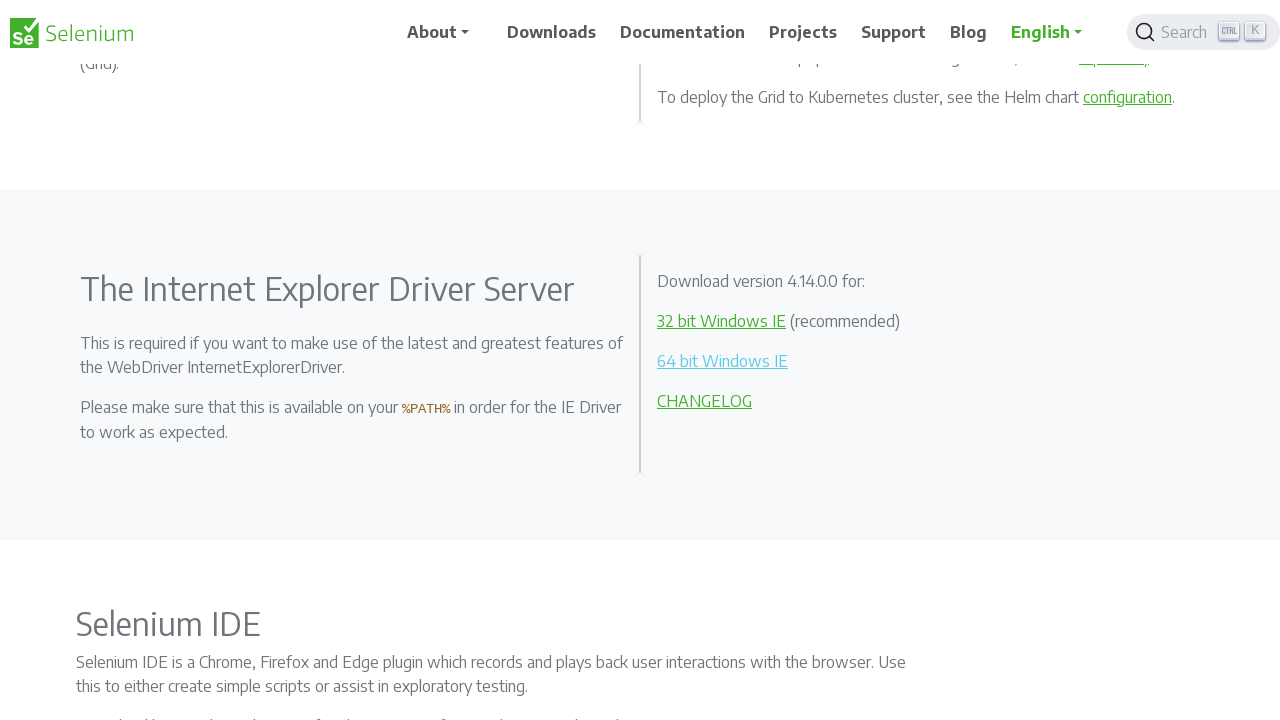